Tests various form elements using getBy functions including checkboxes, dropdowns, and text inputs

Starting URL: https://rahulshettyacademy.com/angularpractice/

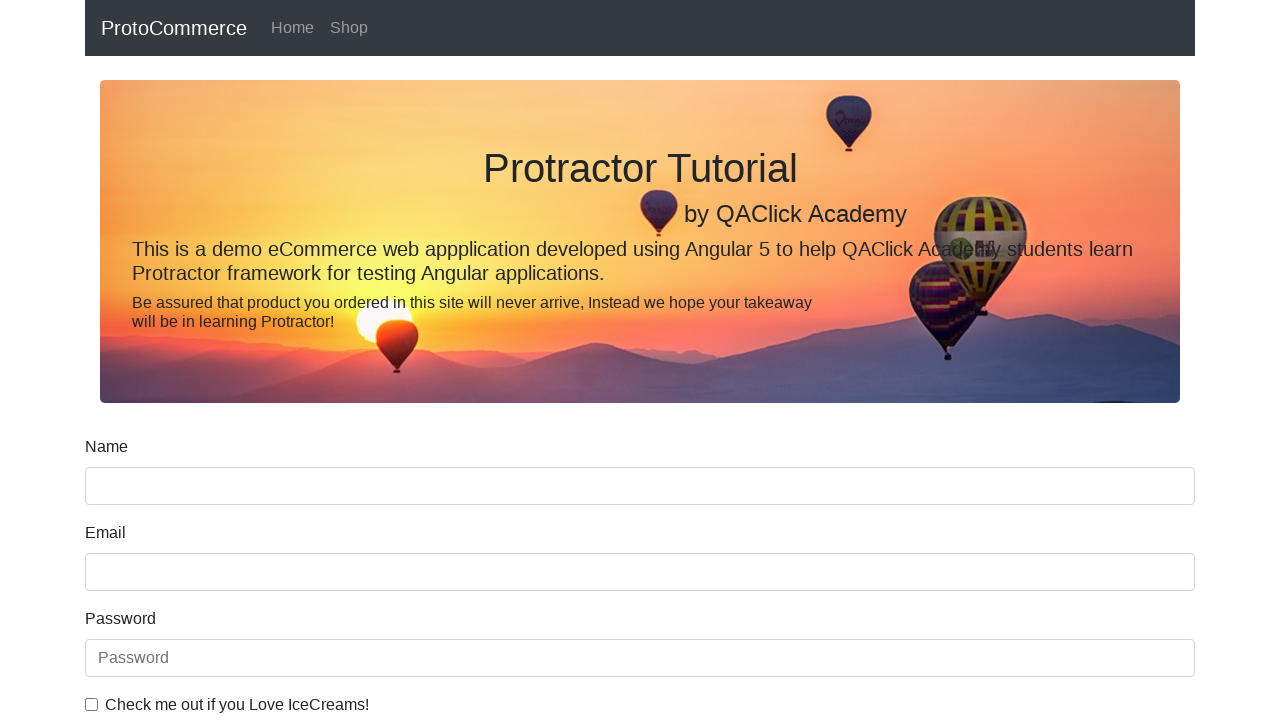

Clicked ice cream checkbox using label at (92, 704) on internal:label="Check me out if you Love IceCreams!"i
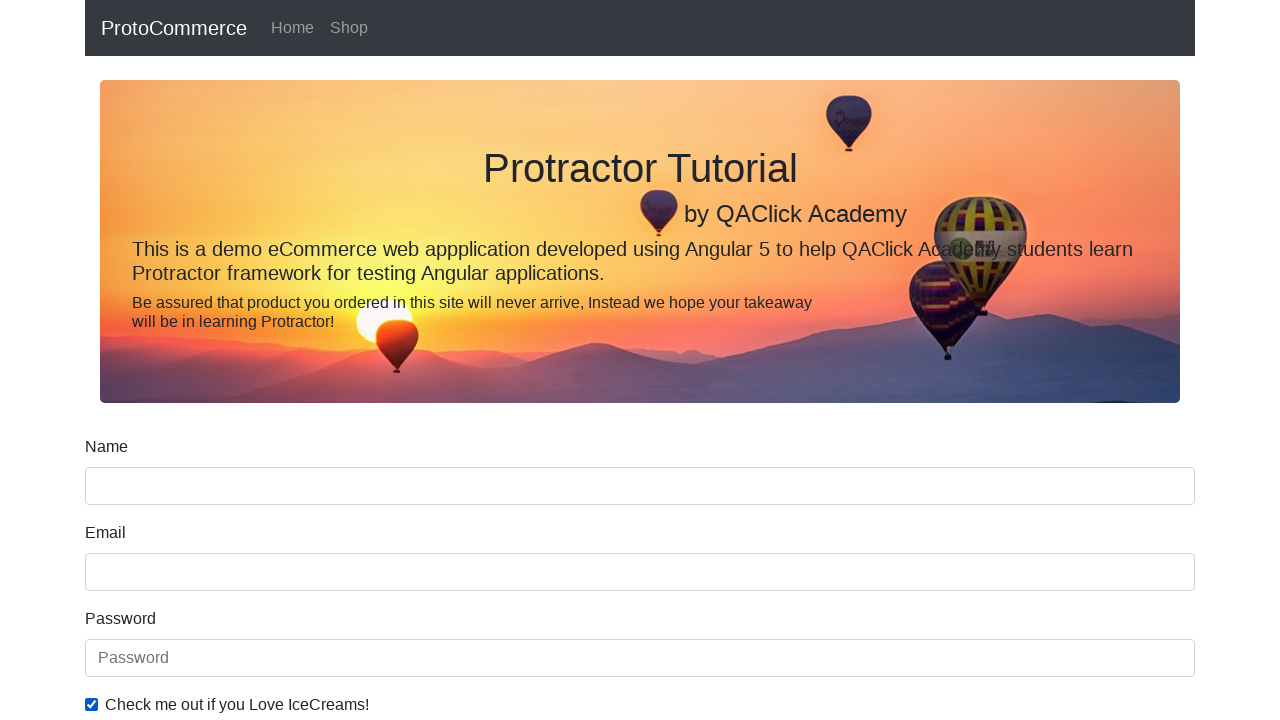

Checked employed checkbox at (326, 360) on internal:label="Employed"i
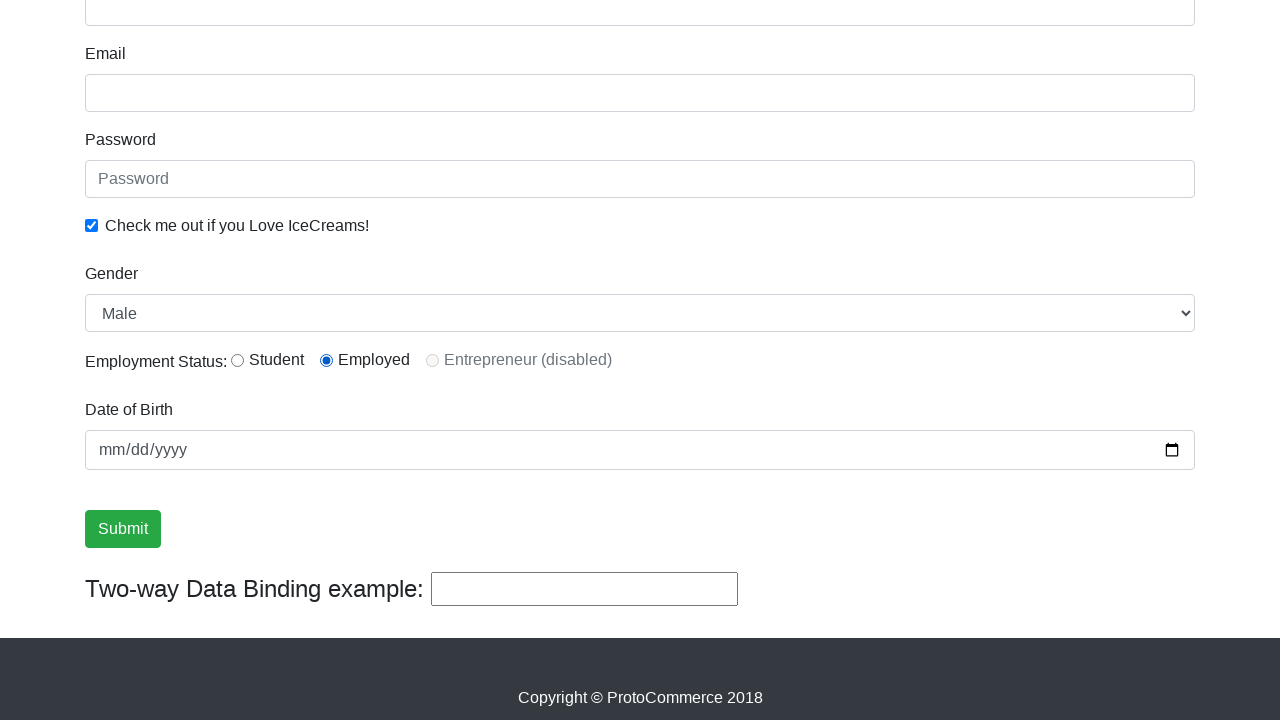

Selected 'Female' from gender dropdown on internal:label="Gender"i
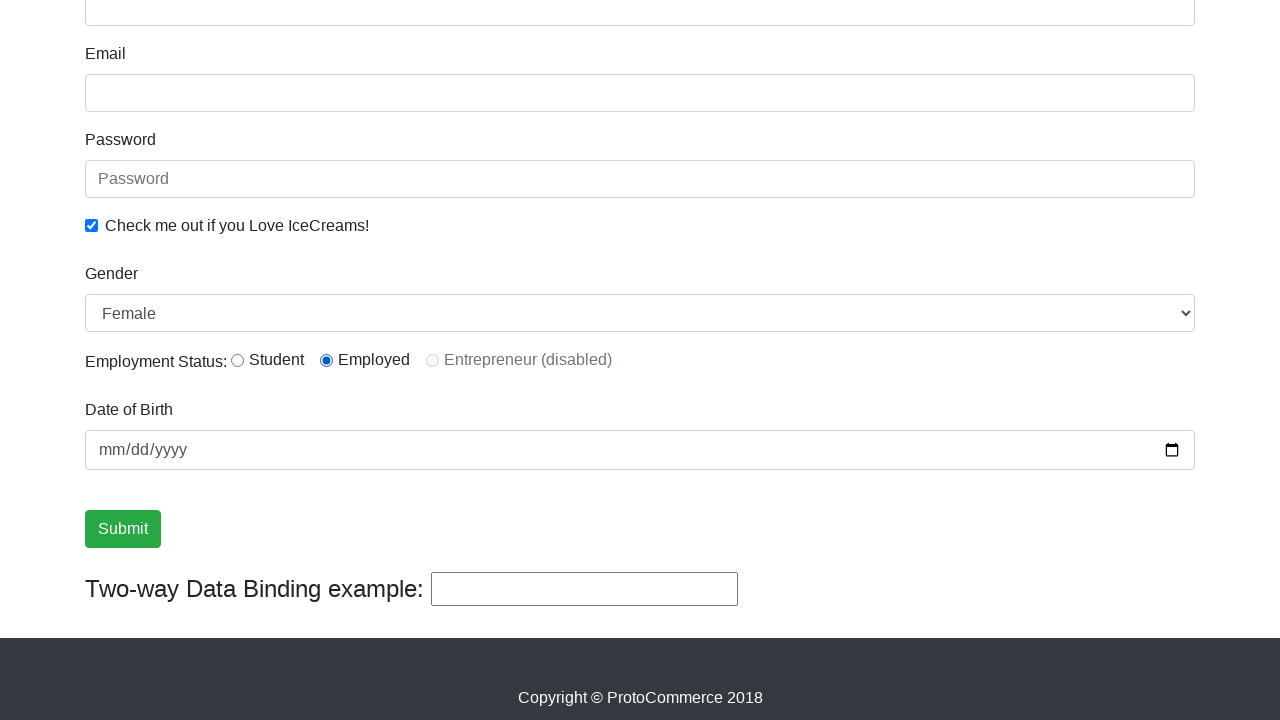

Filled password field with 'abc123' on internal:attr=[placeholder="Password"i]
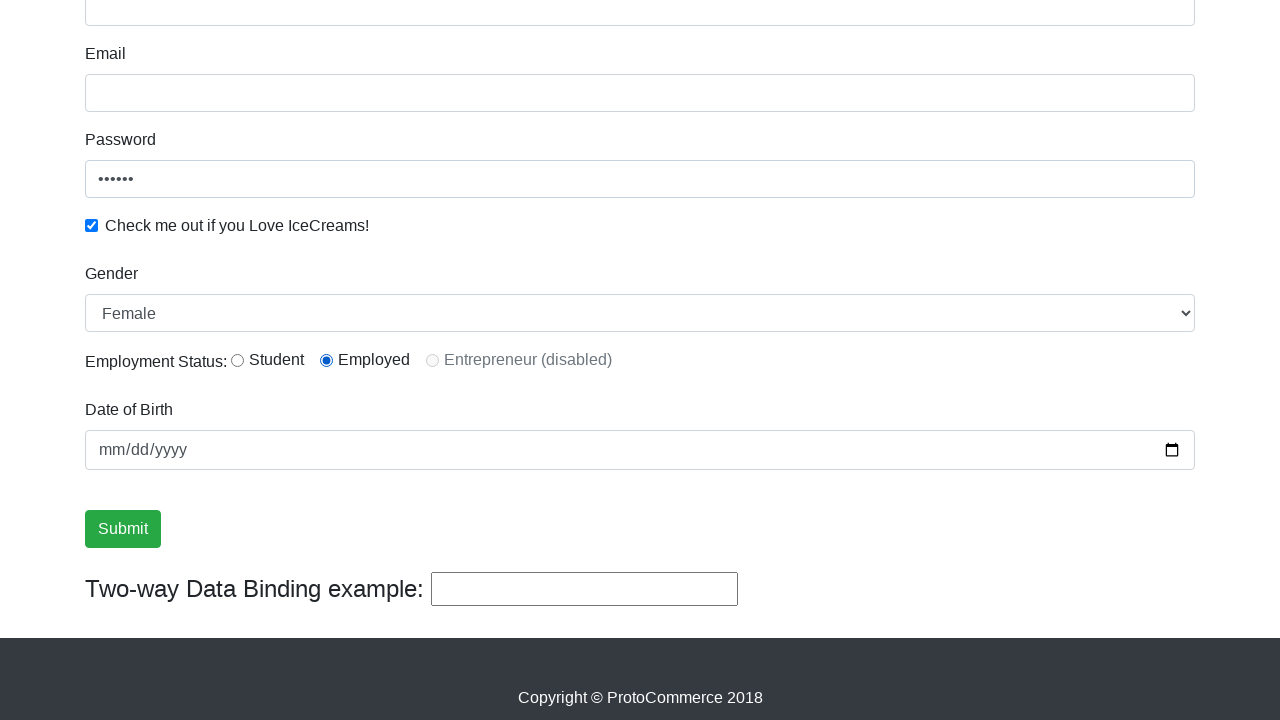

Clicked Shop link at (349, 28) on internal:role=link[name="Shop"i]
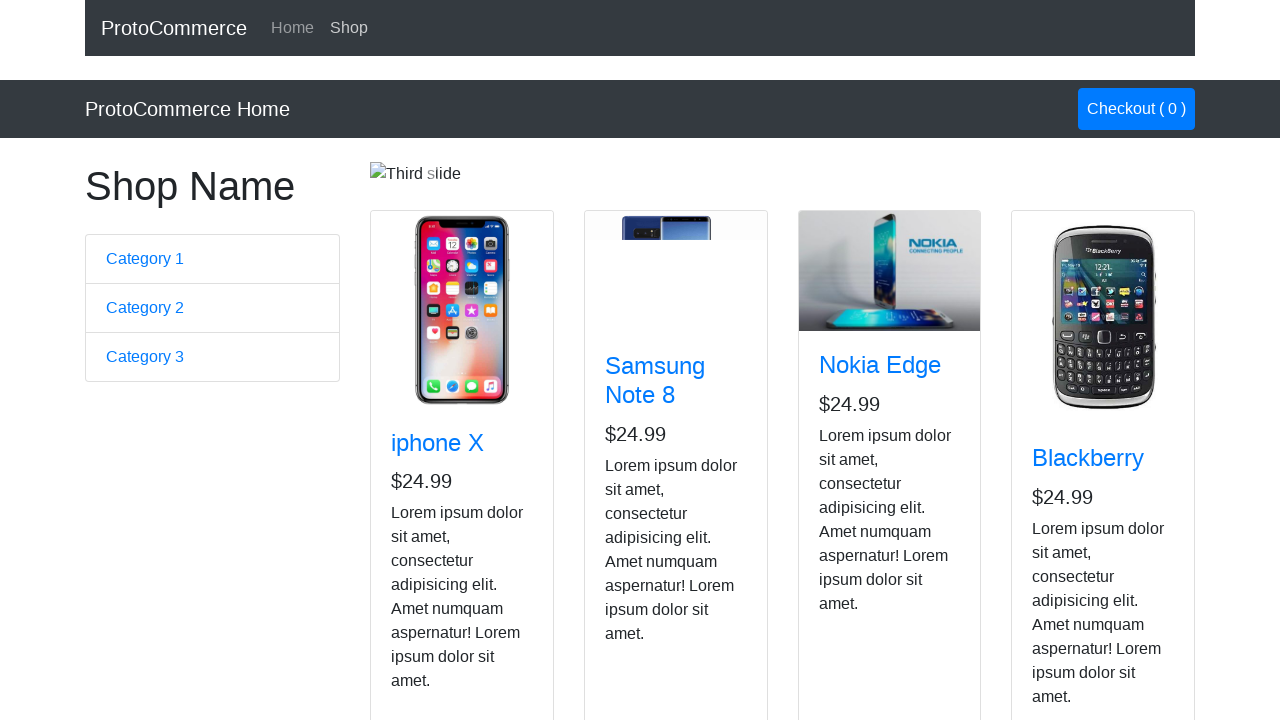

Filtered and clicked button on Nokia Edge card at (854, 528) on app-card >> internal:has-text="Nokia Edge"i >> internal:role=button
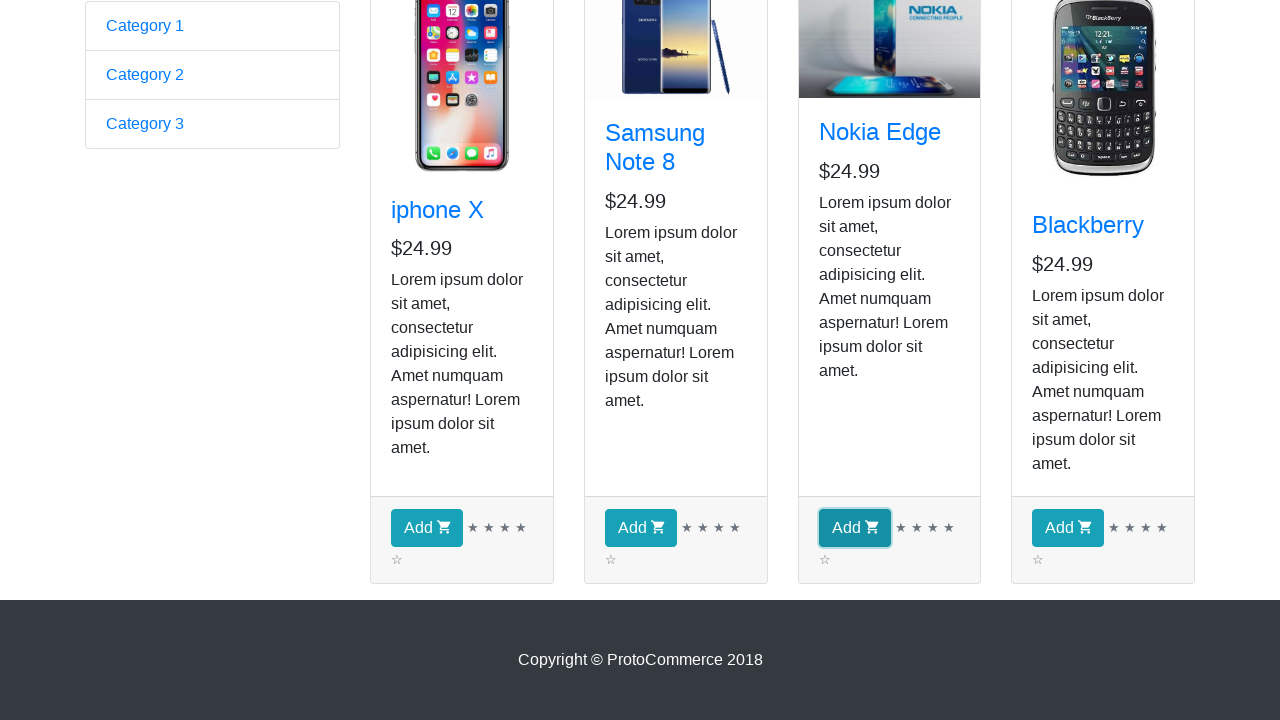

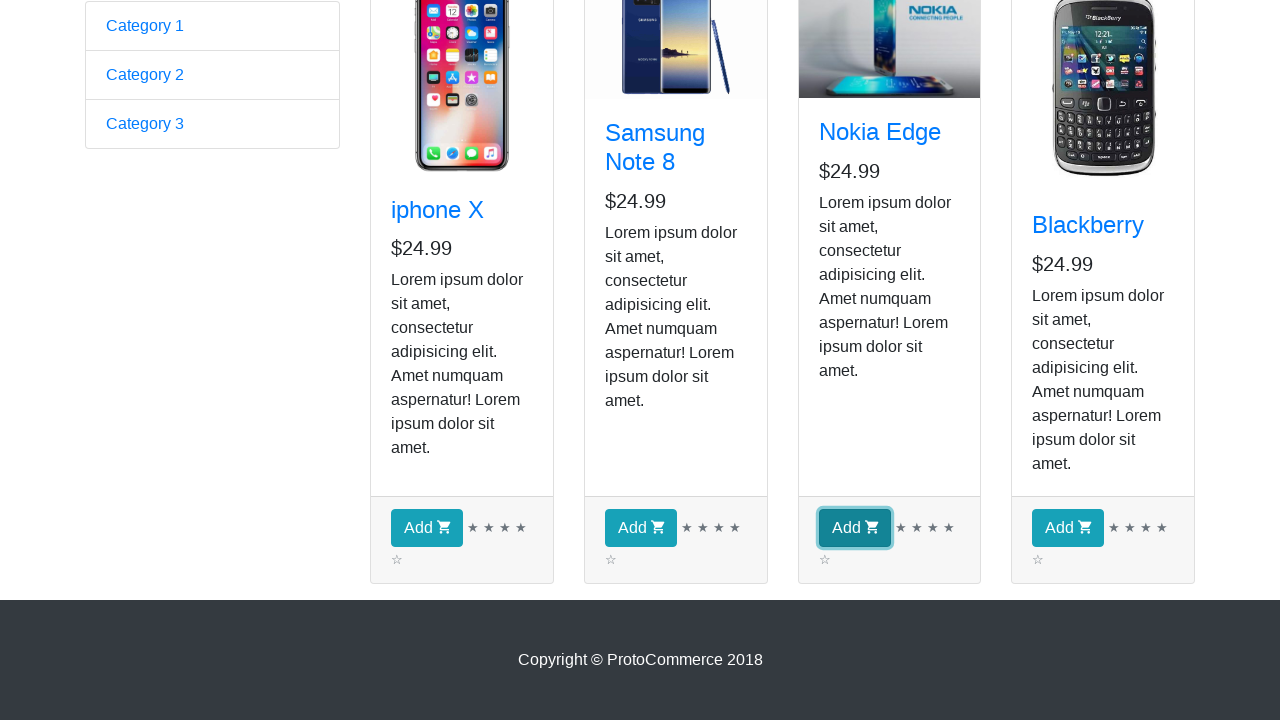